Tests injecting jQuery and jQuery Growl library into a page, then displays various types of notification messages (default, error, notice, warning) using the Growl library.

Starting URL: http://the-internet.herokuapp.com/

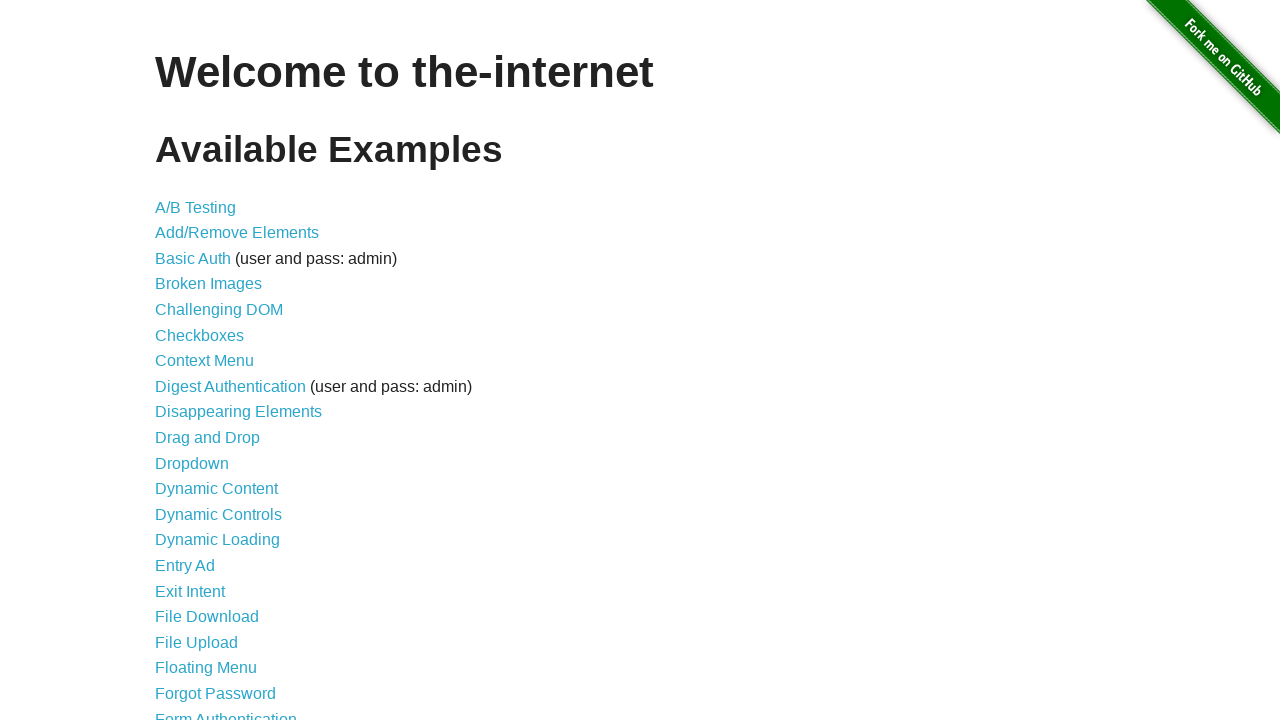

Injected jQuery library into page
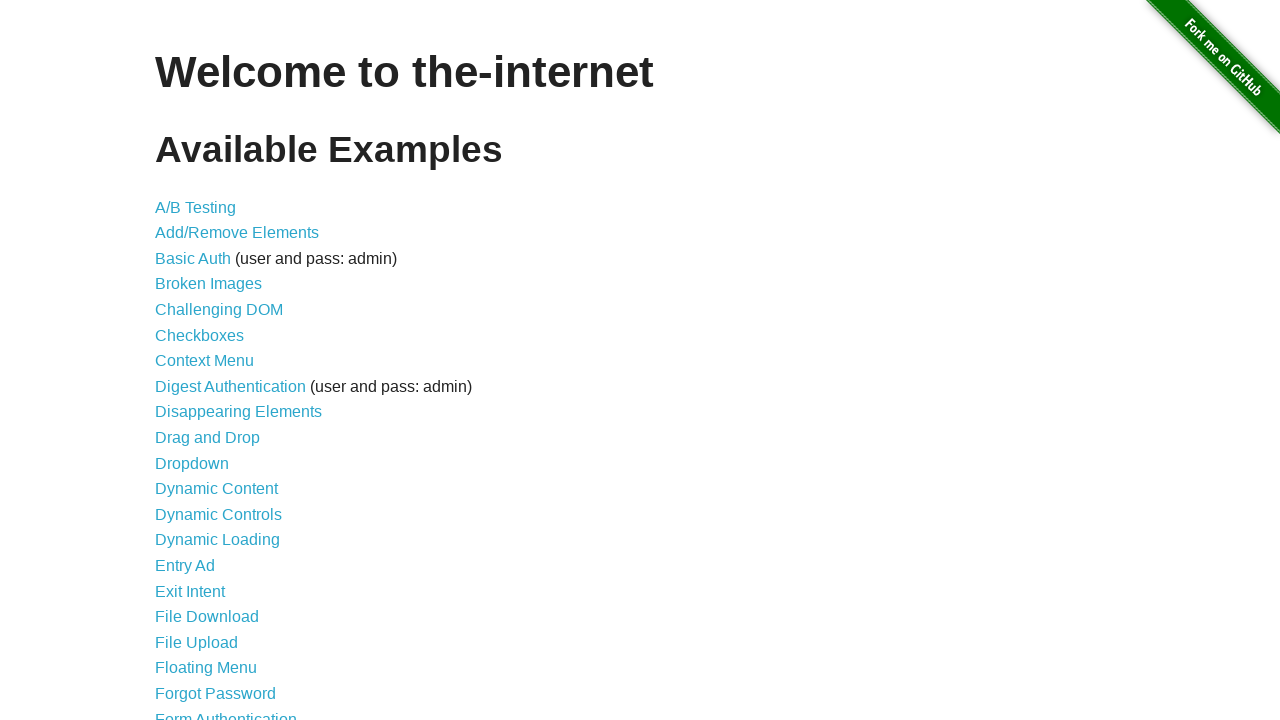

jQuery library loaded successfully
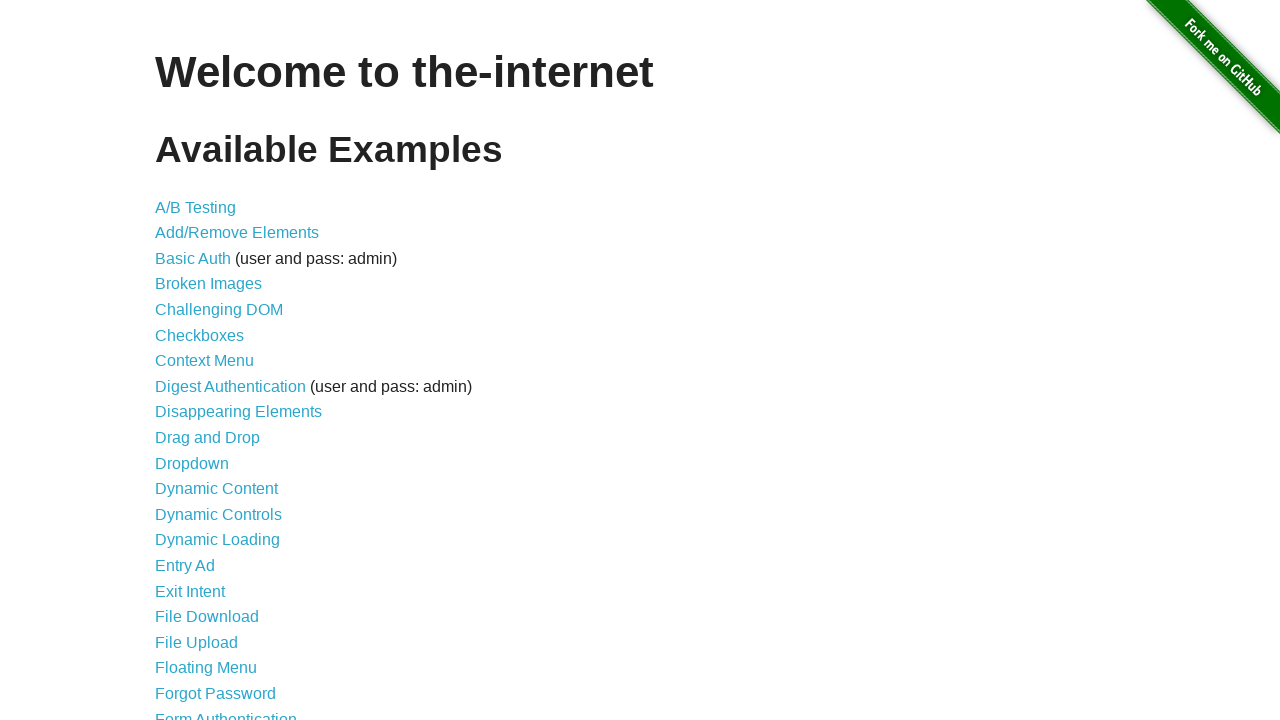

Injected jQuery Growl library into page
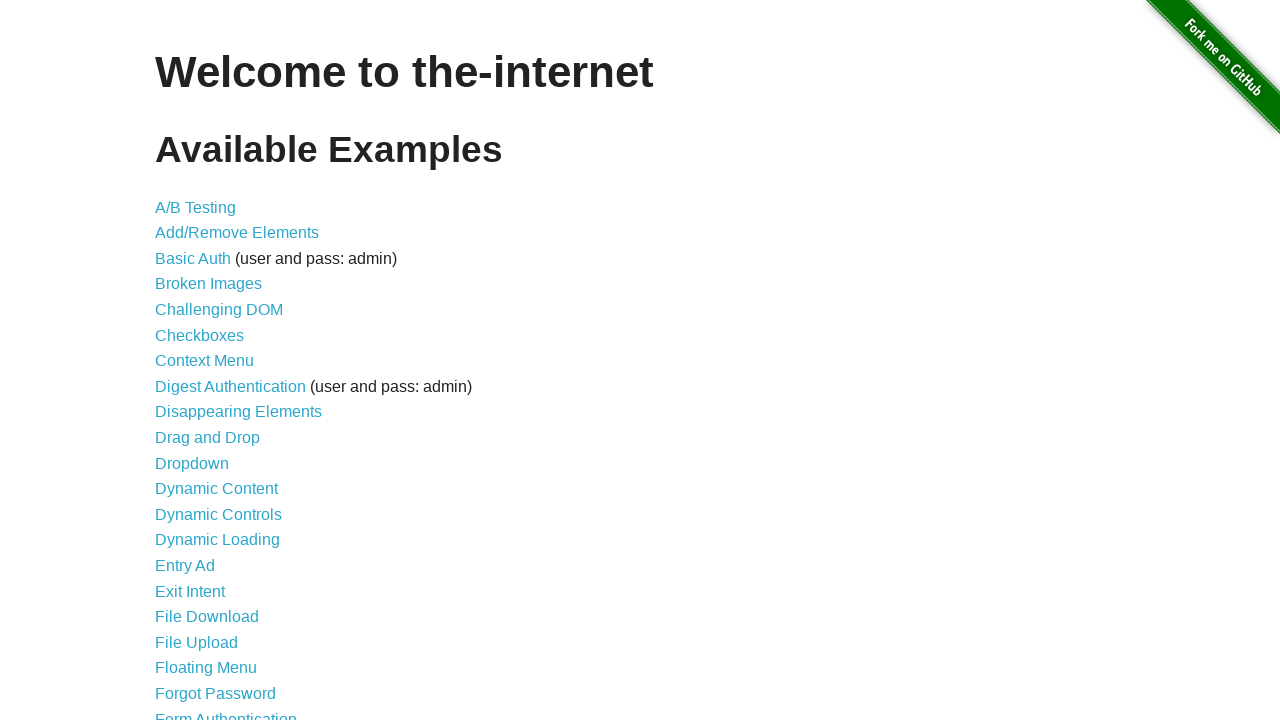

Injected jQuery Growl CSS styles into page
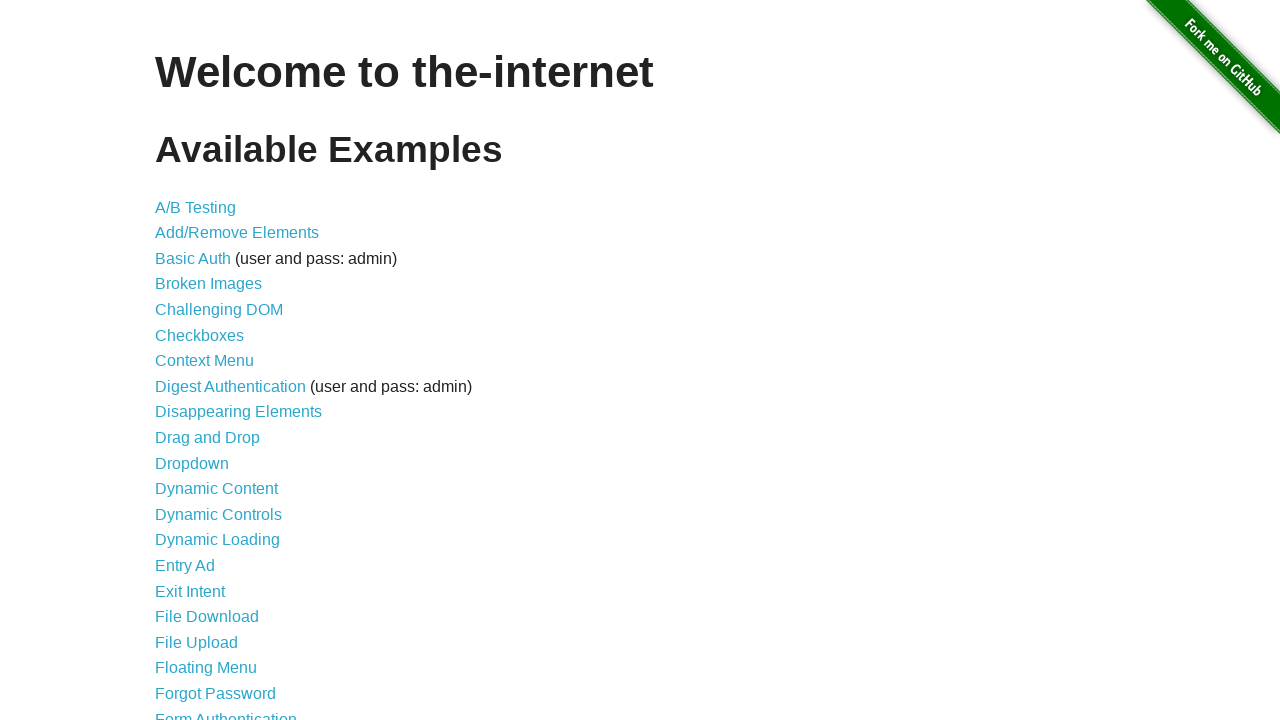

jQuery Growl library loaded and ready
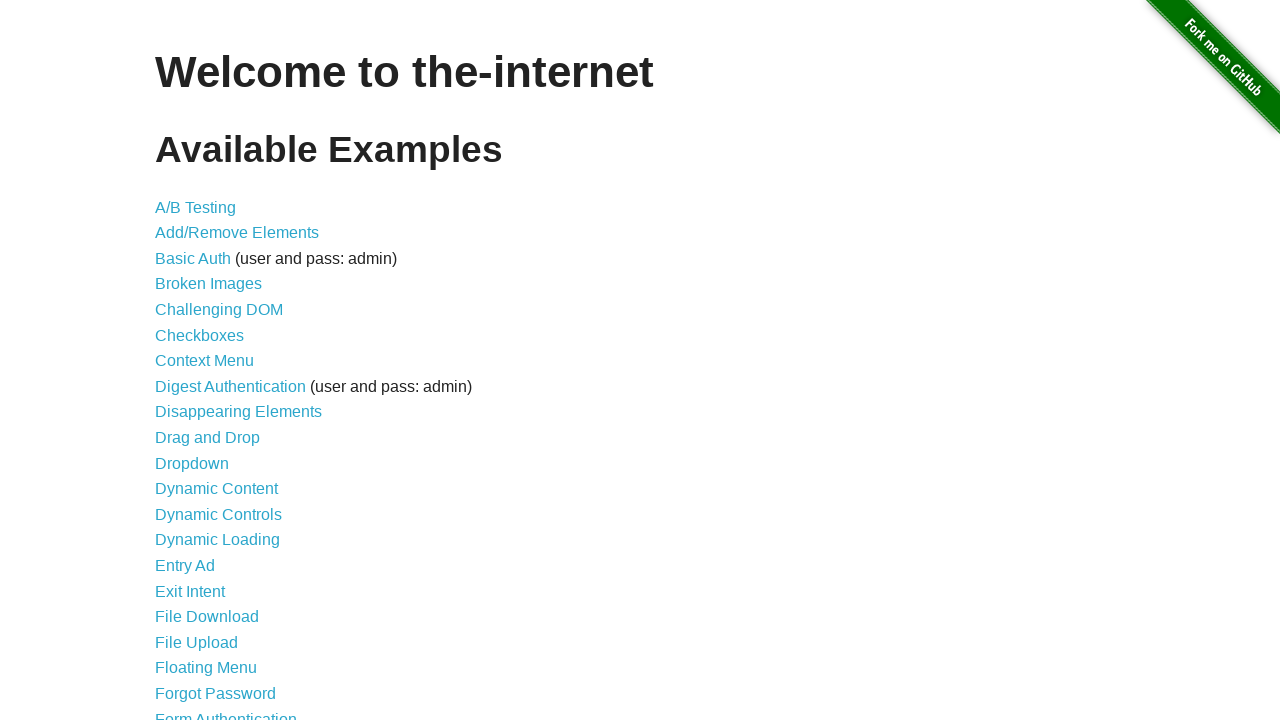

Displayed default notification (GET /)
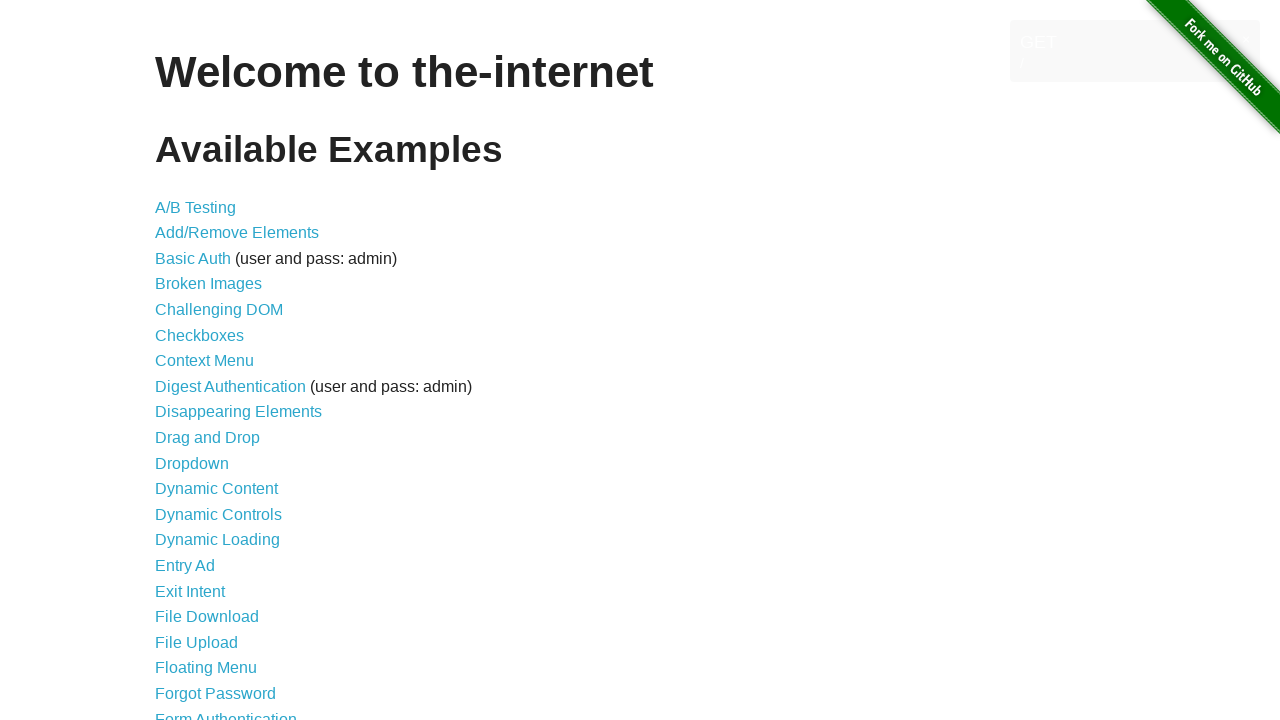

Displayed error notification
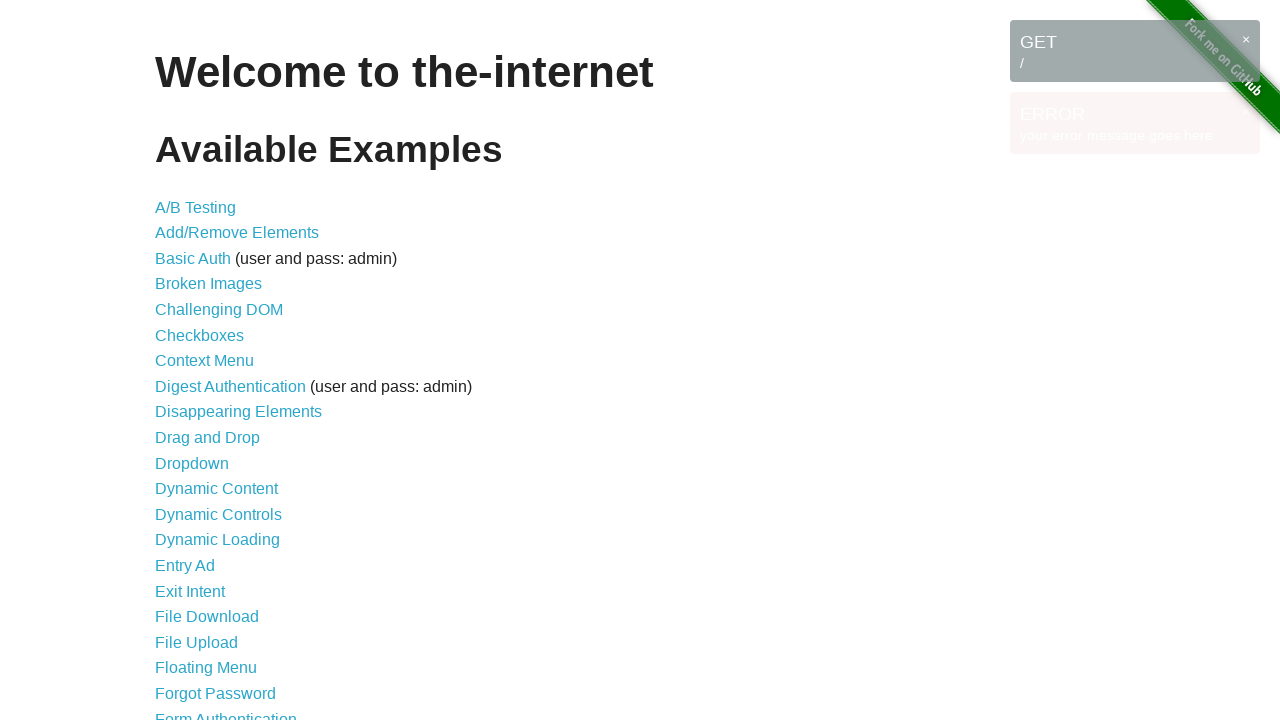

Displayed notice notification
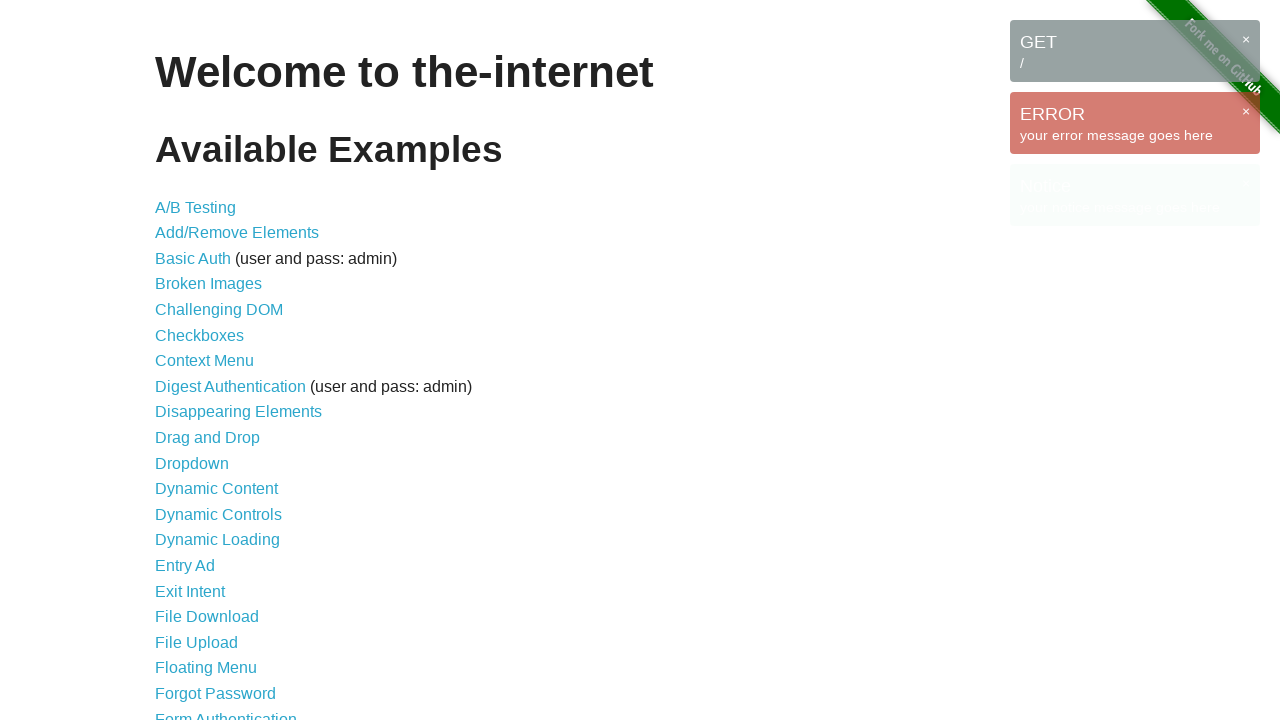

Displayed warning notification
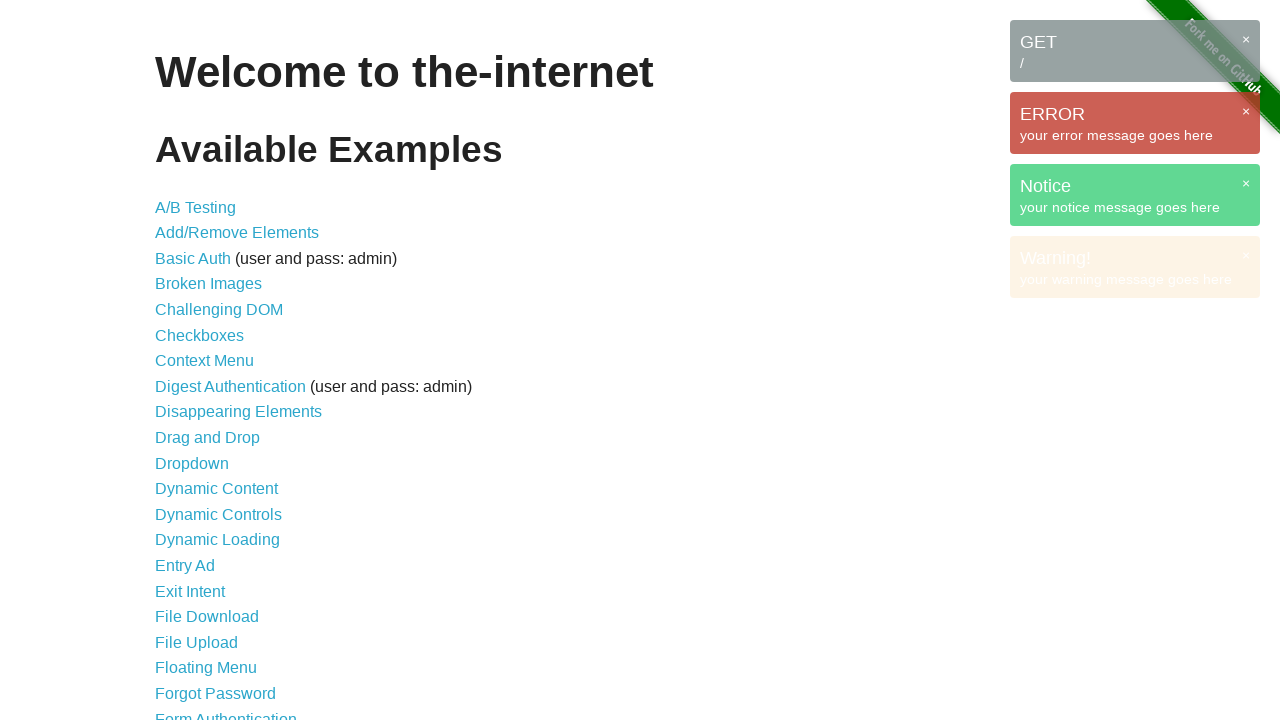

All notification messages are now visible on the page
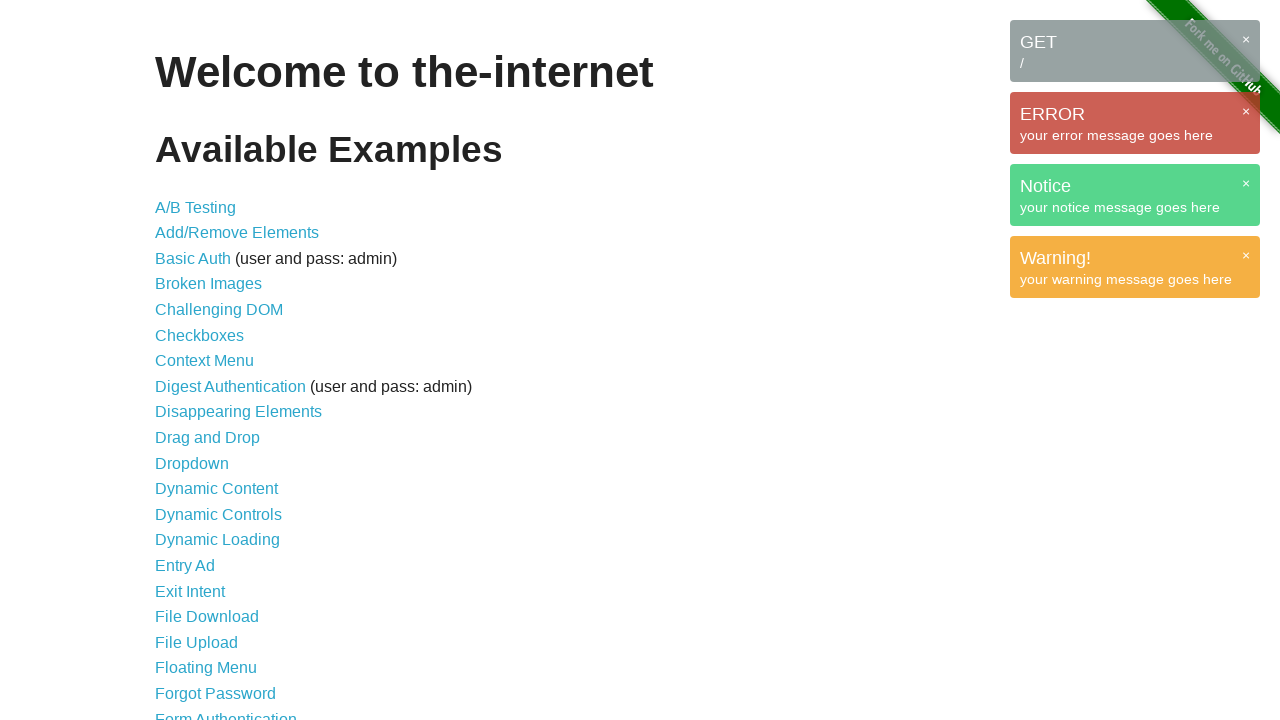

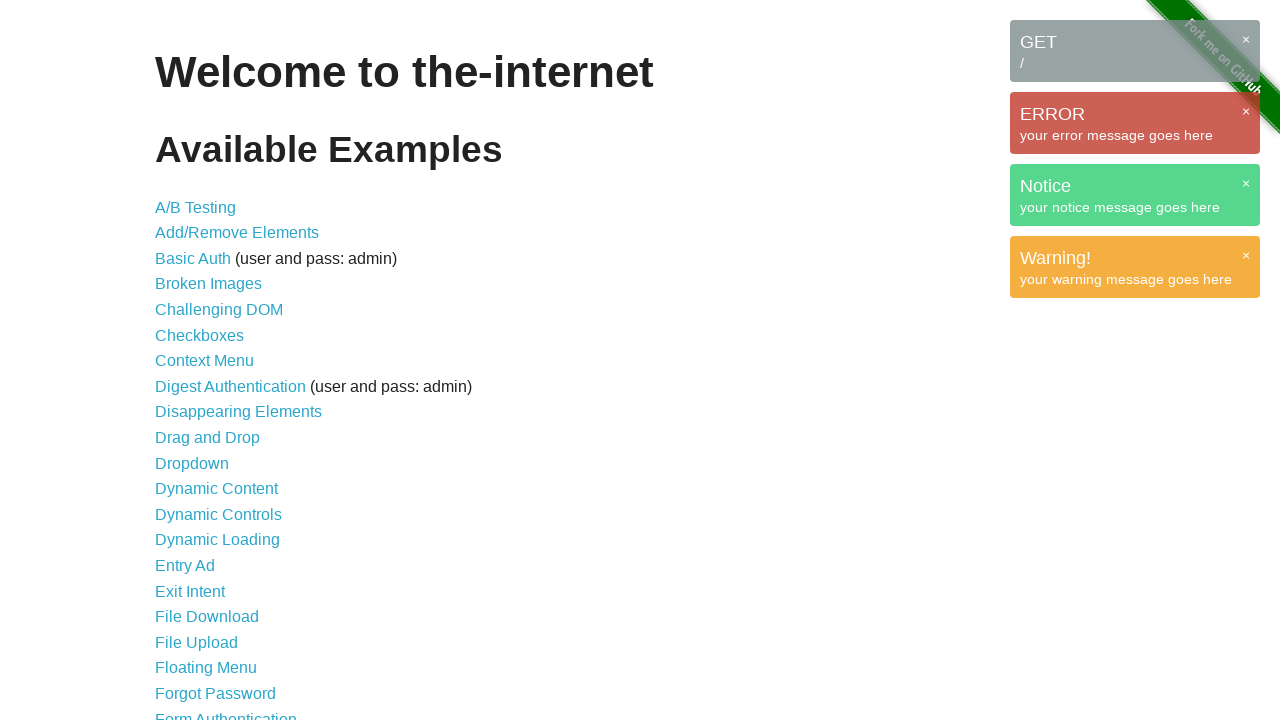